Tests unmarking completed todo items by unchecking their checkboxes

Starting URL: https://demo.playwright.dev/todomvc

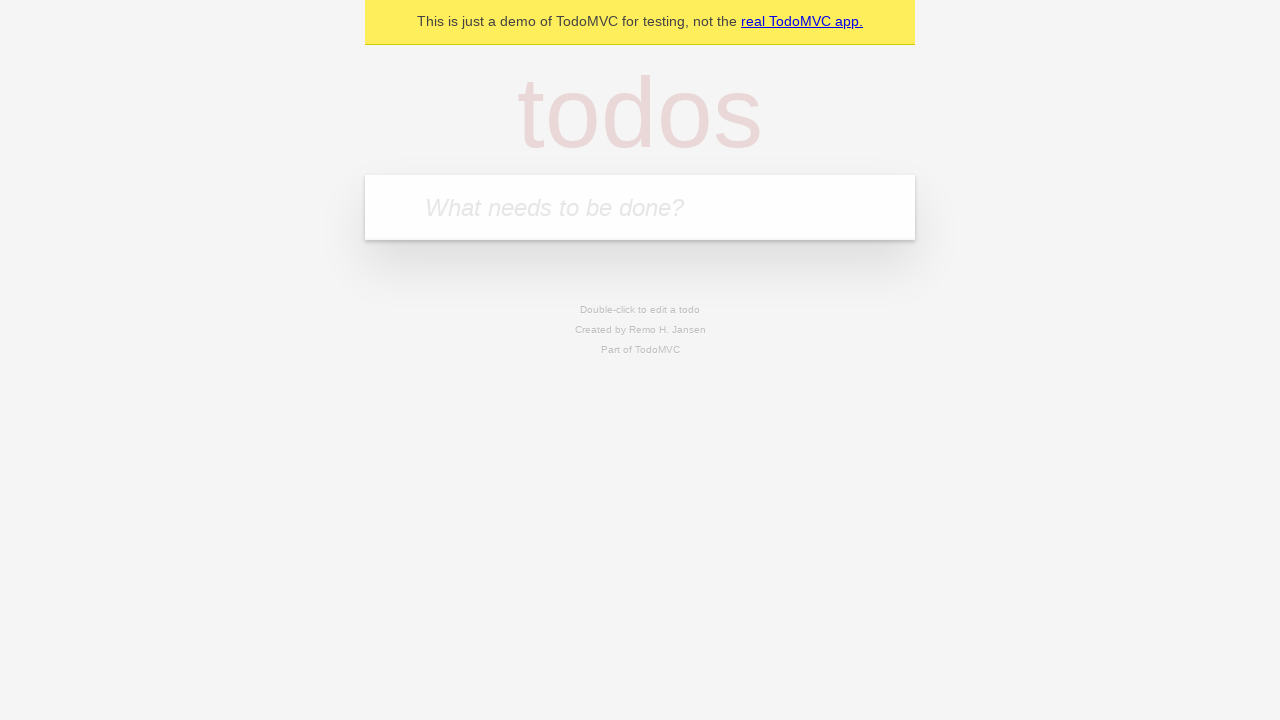

Filled todo input with 'buy some cheese' on internal:attr=[placeholder="What needs to be done?"i]
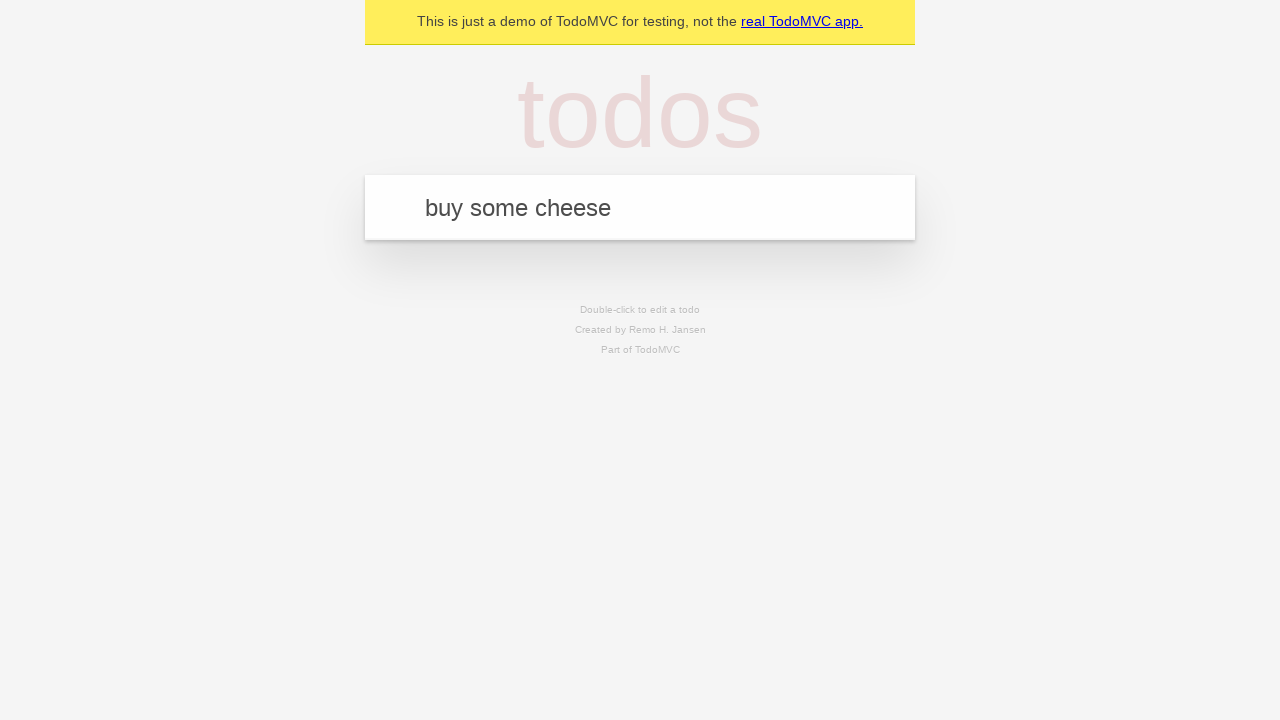

Pressed Enter to create first todo item on internal:attr=[placeholder="What needs to be done?"i]
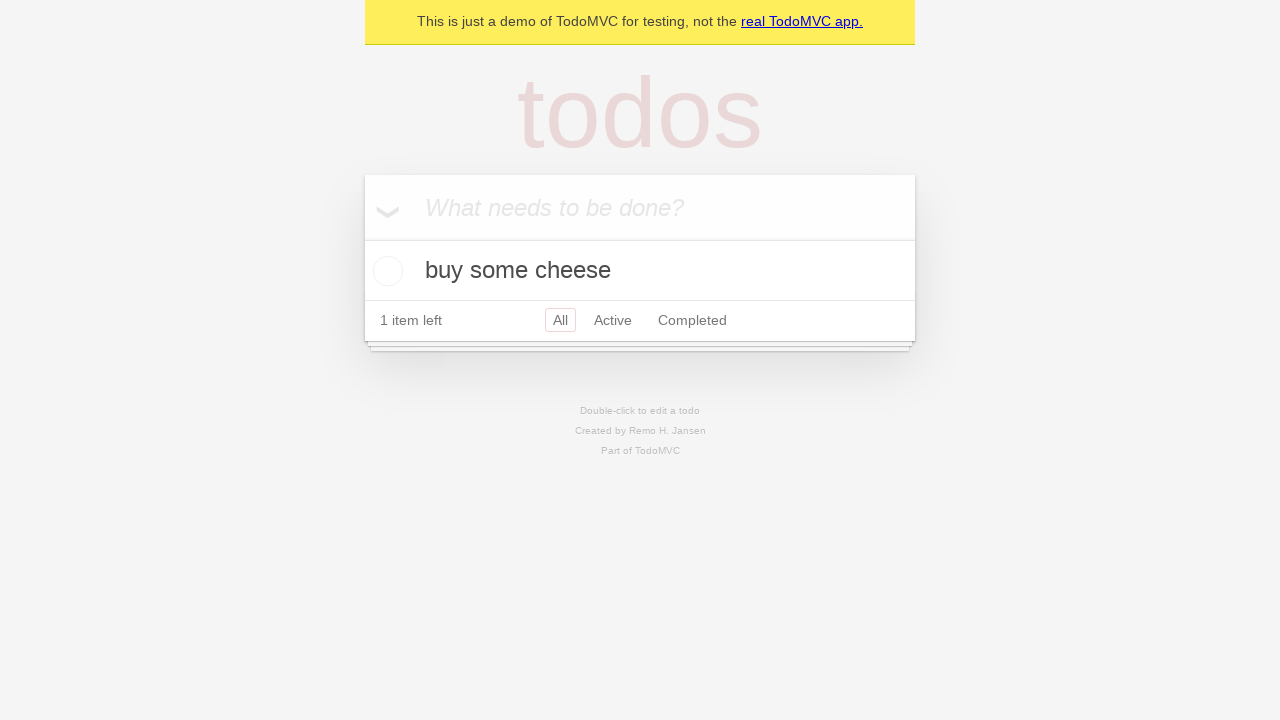

Filled todo input with 'feed the cat' on internal:attr=[placeholder="What needs to be done?"i]
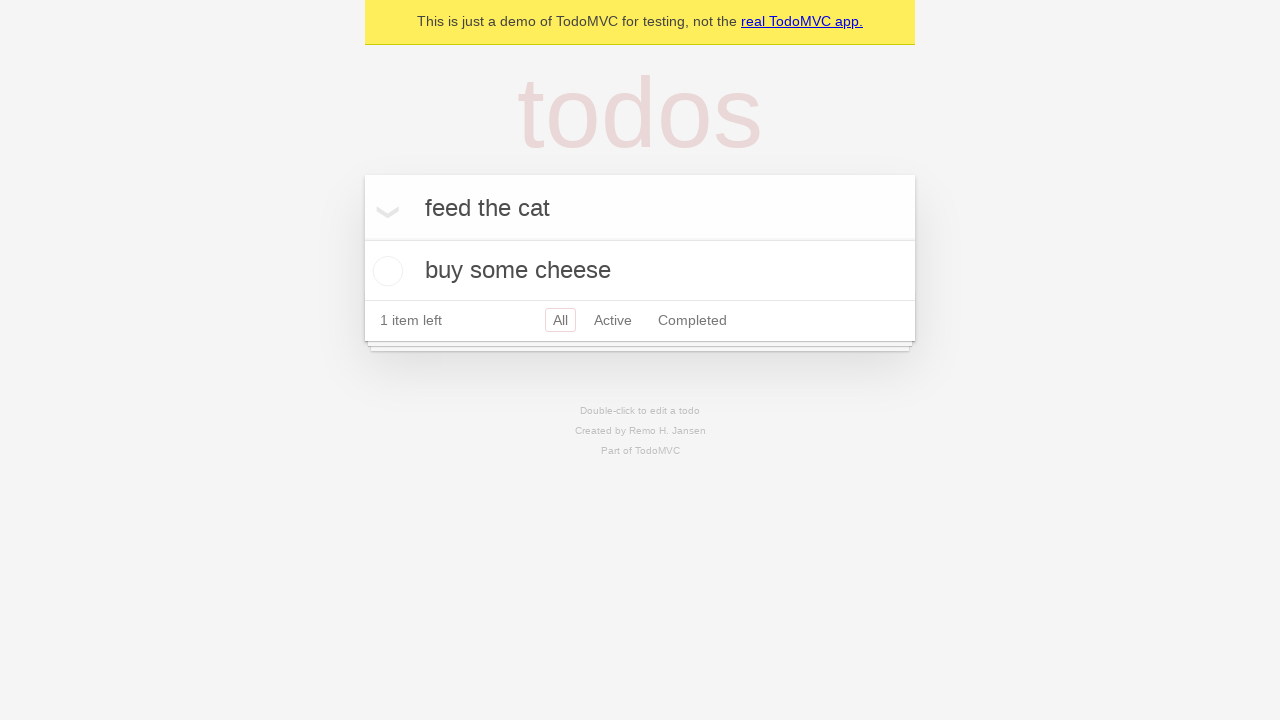

Pressed Enter to create second todo item on internal:attr=[placeholder="What needs to be done?"i]
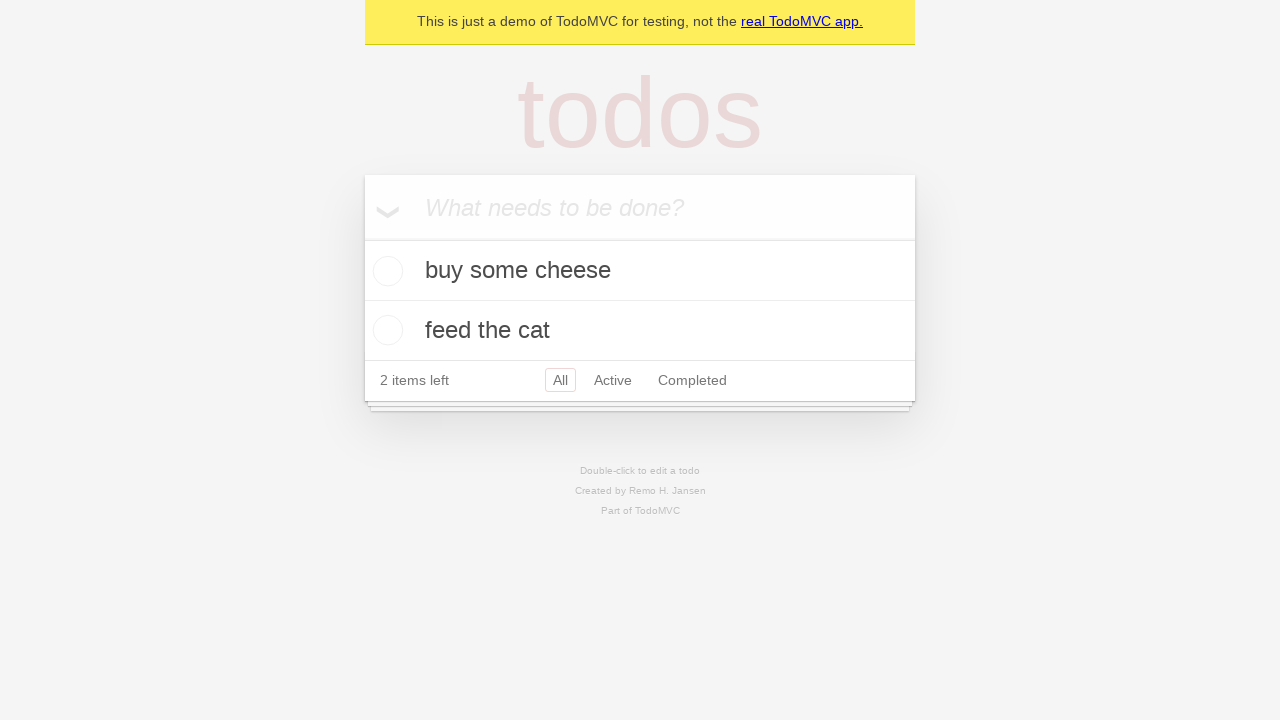

Checked first todo item to mark it as complete at (385, 271) on internal:testid=[data-testid="todo-item"s] >> nth=0 >> internal:role=checkbox
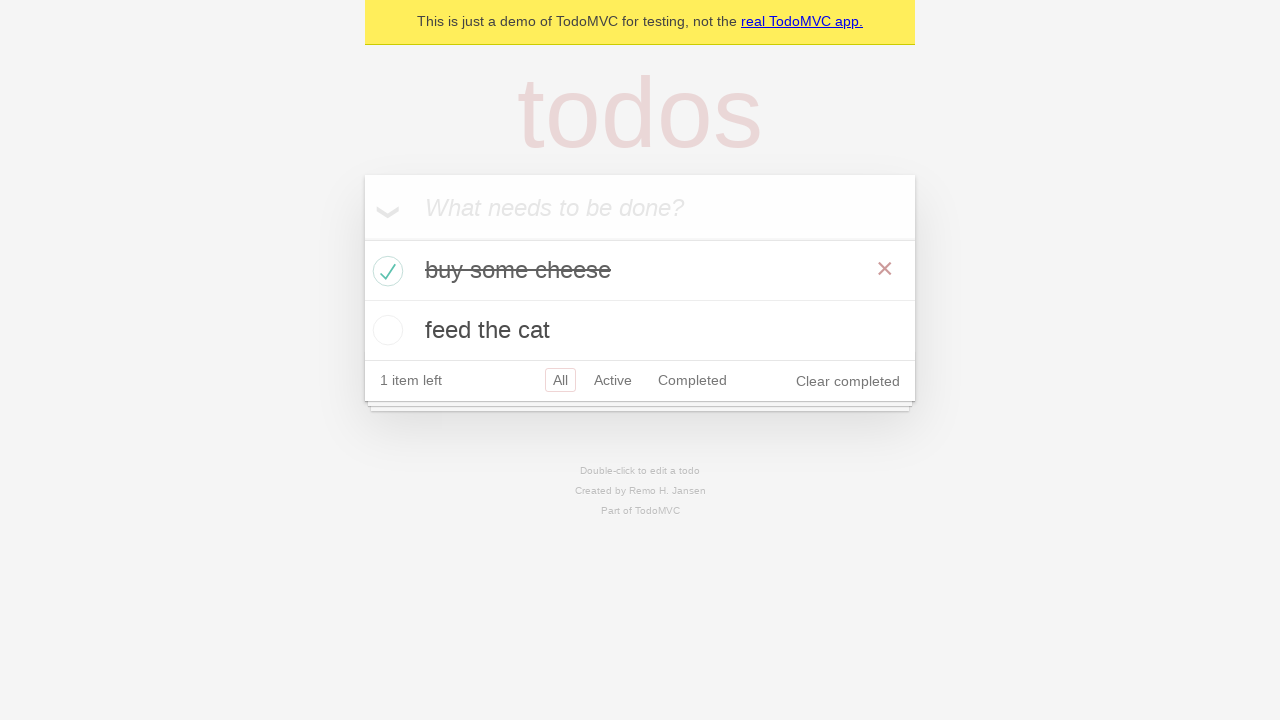

Unchecked first todo item to mark it as incomplete at (385, 271) on internal:testid=[data-testid="todo-item"s] >> nth=0 >> internal:role=checkbox
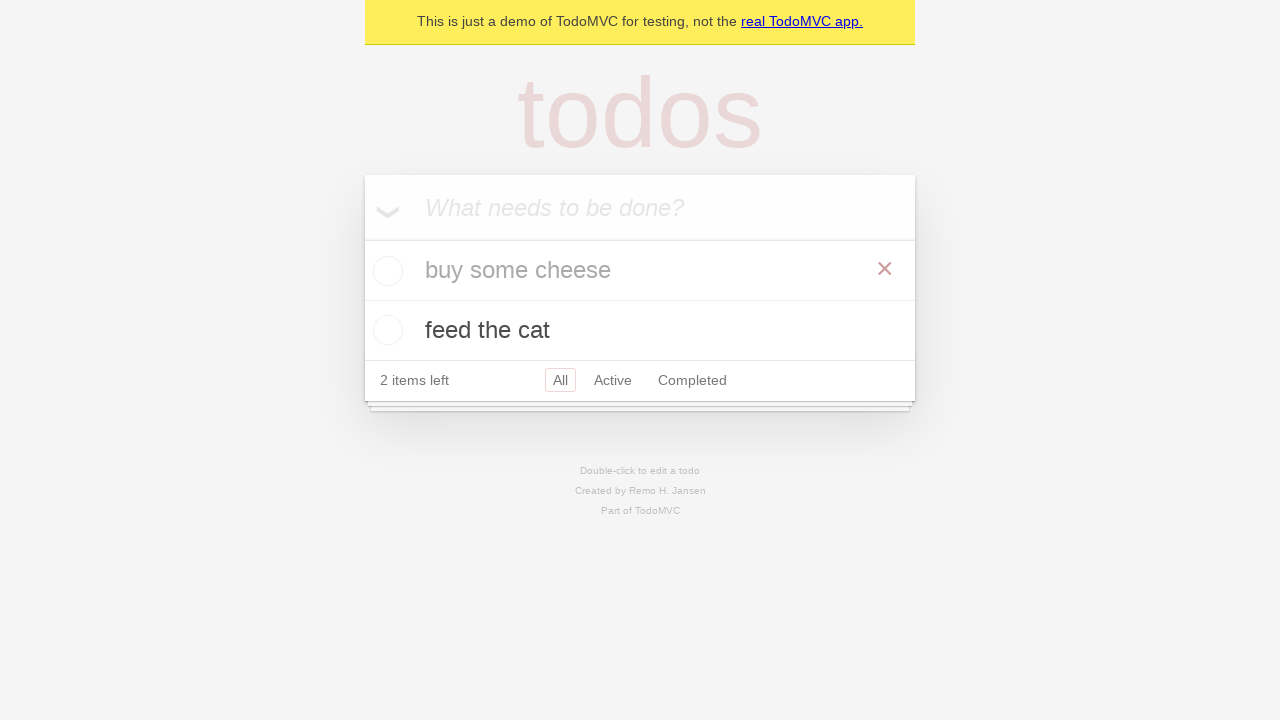

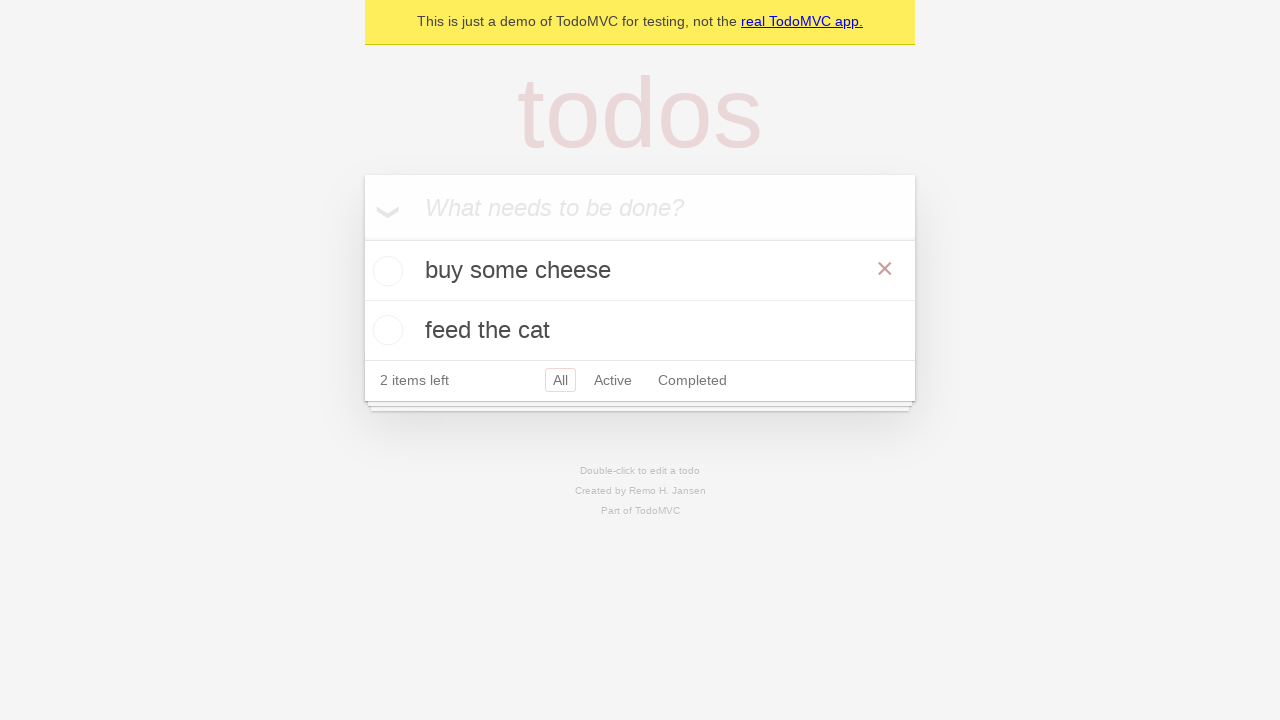